Tests mouse hover functionality by hovering over a "SwitchTo" navigation element to reveal a dropdown menu, then clicking on the "Windows" option.

Starting URL: https://demo.automationtesting.in/Register.html

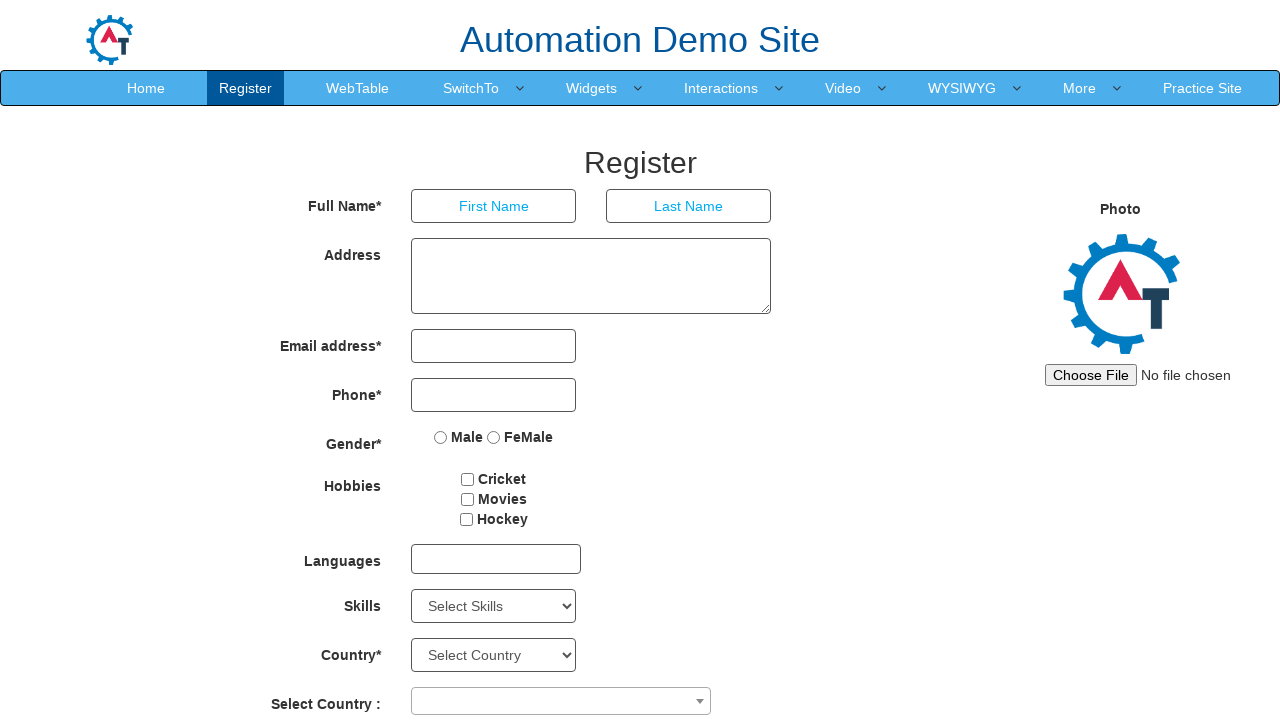

Hovered over 'SwitchTo' navigation element to reveal dropdown menu at (471, 88) on a:text('SwitchTo')
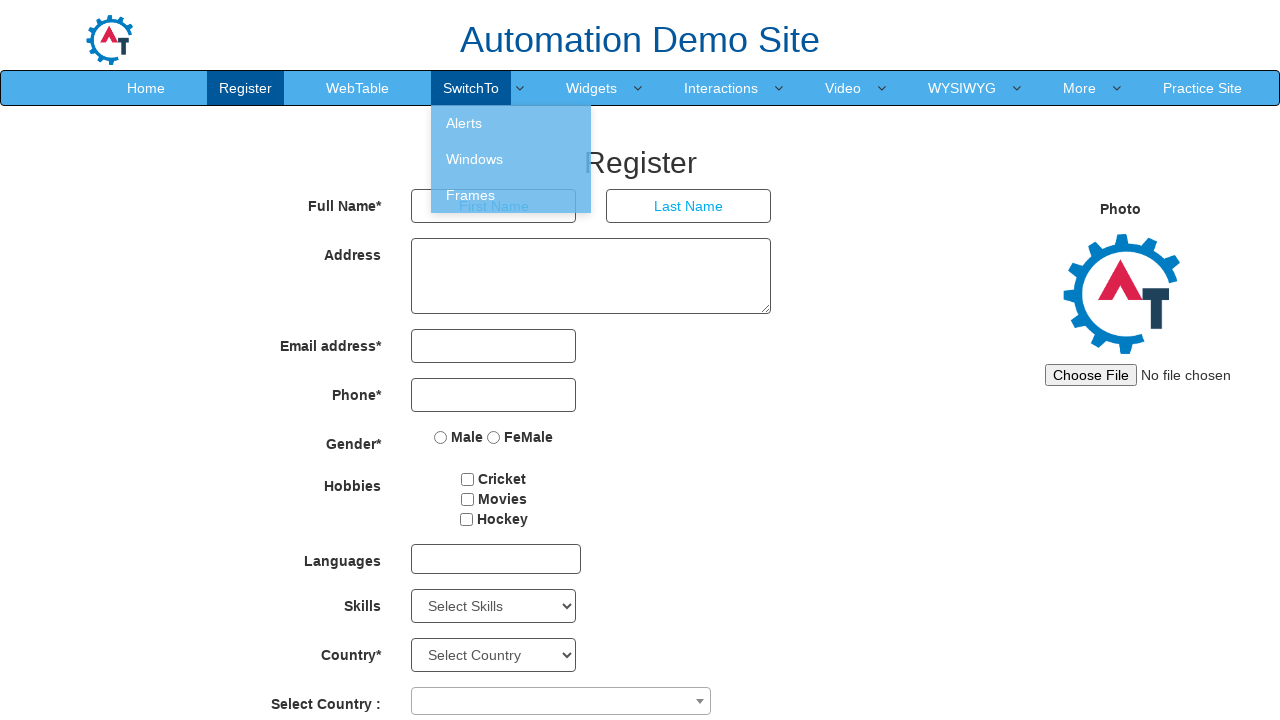

Waited 1 second for dropdown menu to appear
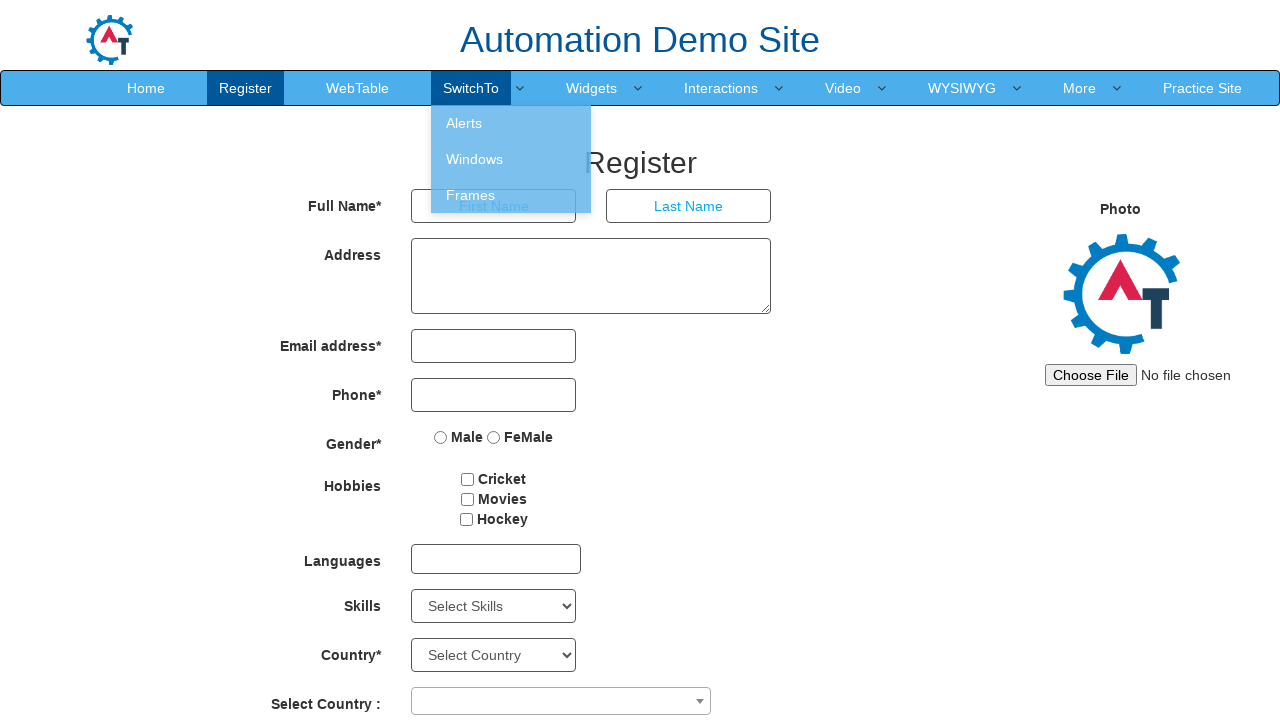

Clicked on 'Windows' option in the dropdown menu at (511, 159) on a:text('Windows')
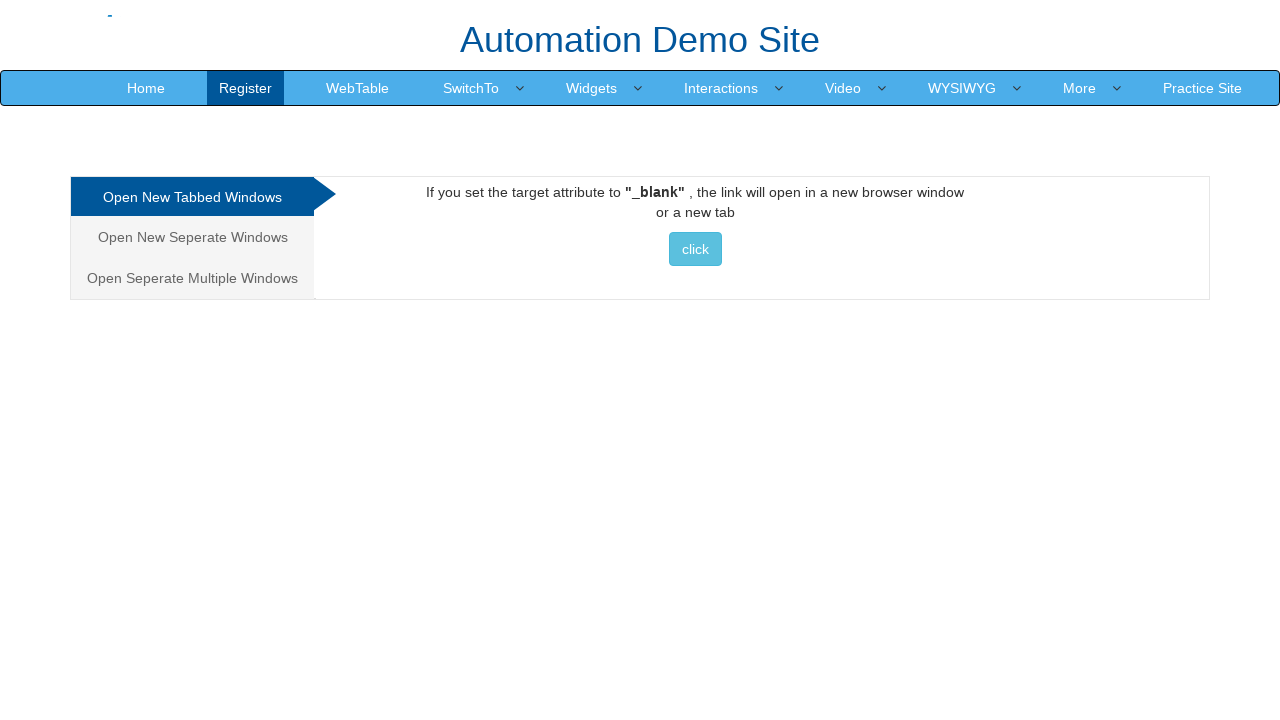

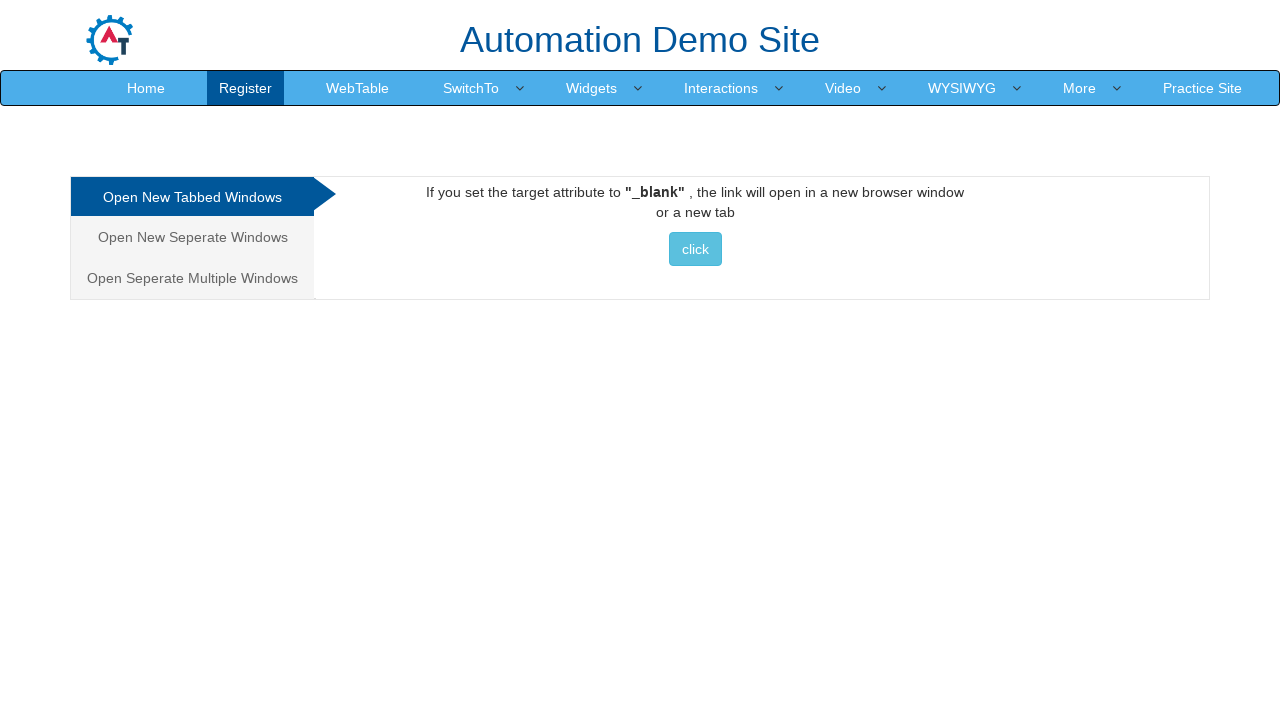